Opens Coding Dojo website and retrieves the page title (demonstrating incognito mode setup, though Playwright handles this via browser context)

Starting URL: https://www.codingdojo.com/

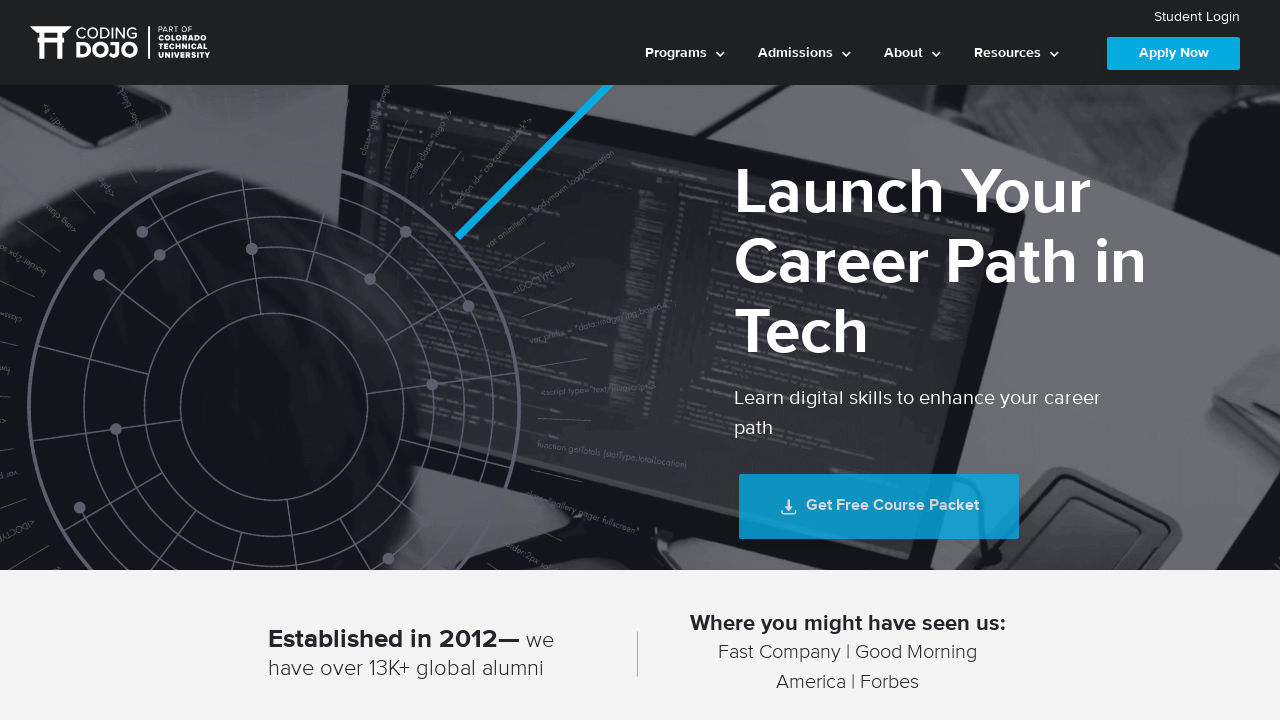

Waited for page to reach domcontentloaded state
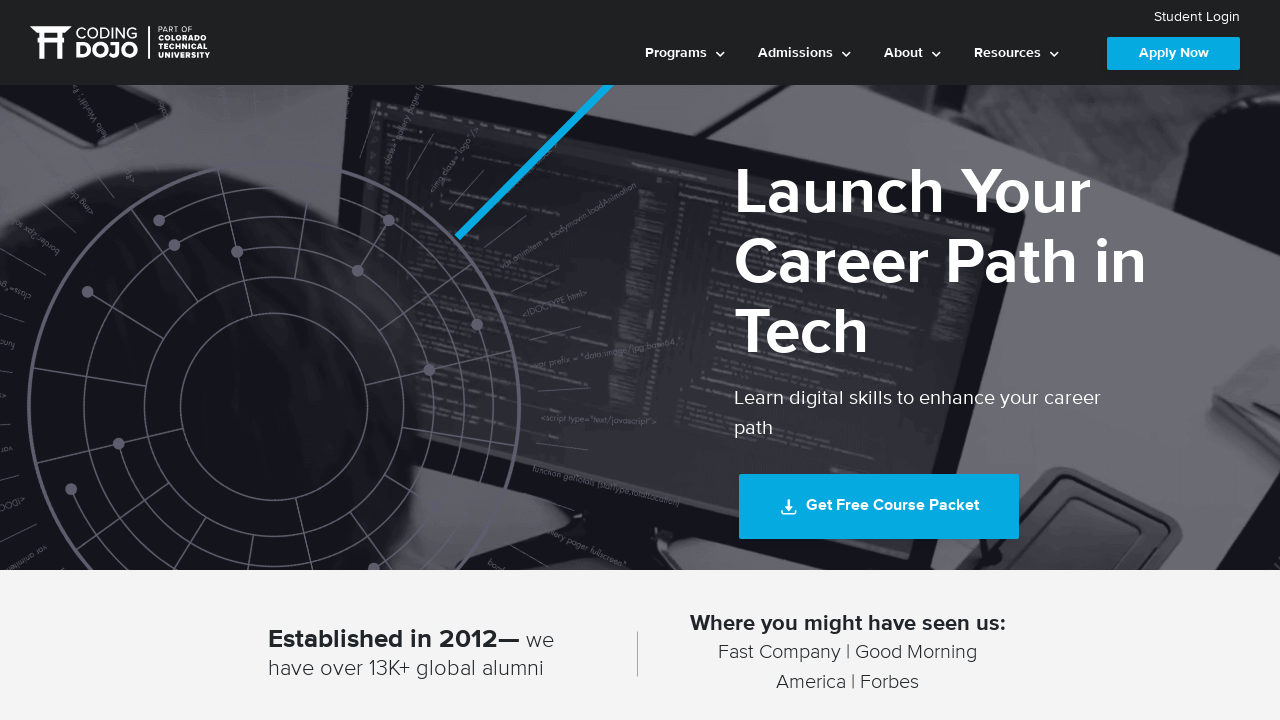

Retrieved page title: Coding Dojo - Software Development Coding Bootcamp
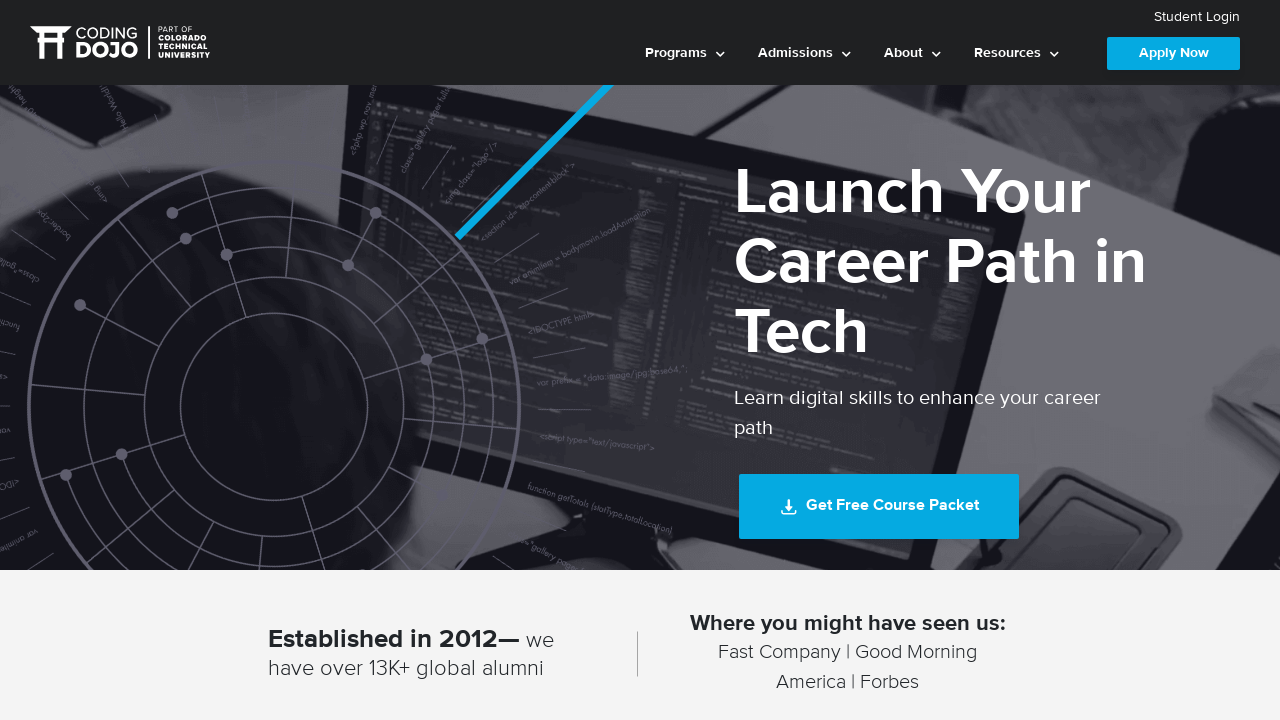

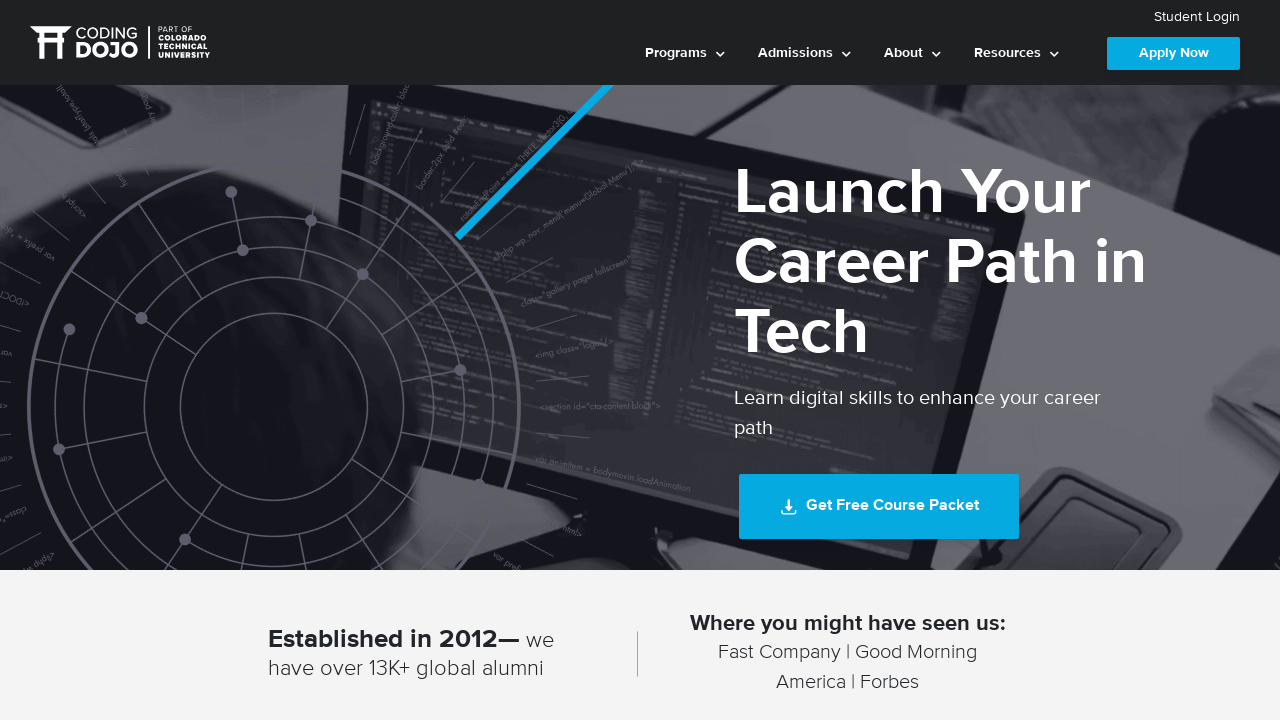